Tests DuckDuckGo password generator feature by requesting a 16 character password

Starting URL: https://duckduckgo.com

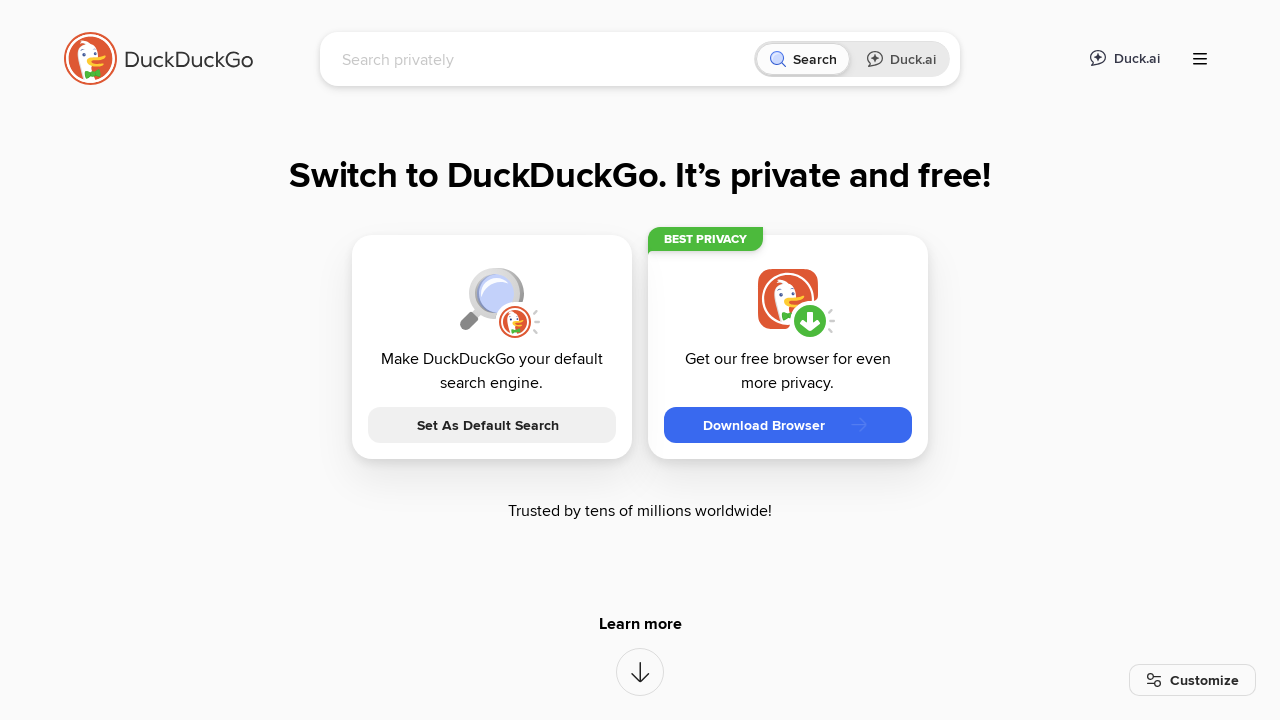

Filled search field with 'password 16' on input[name="q"]
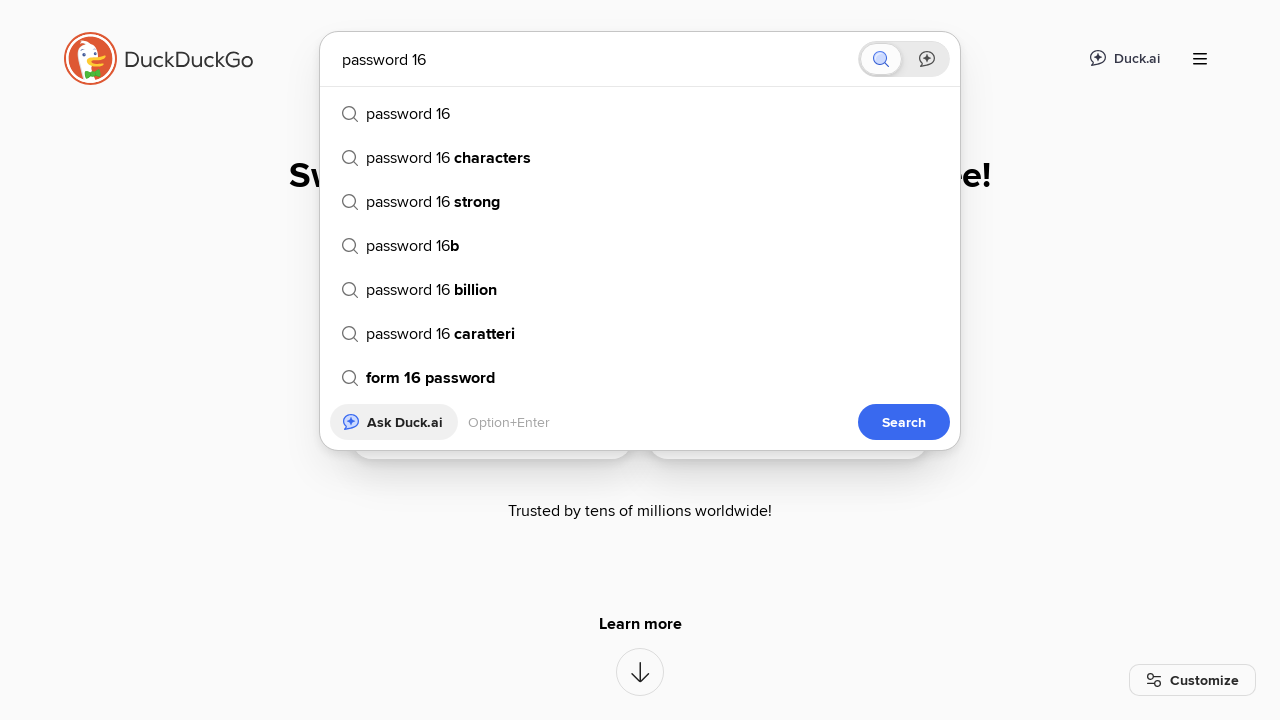

Pressed Enter to search for password generator on input[name="q"]
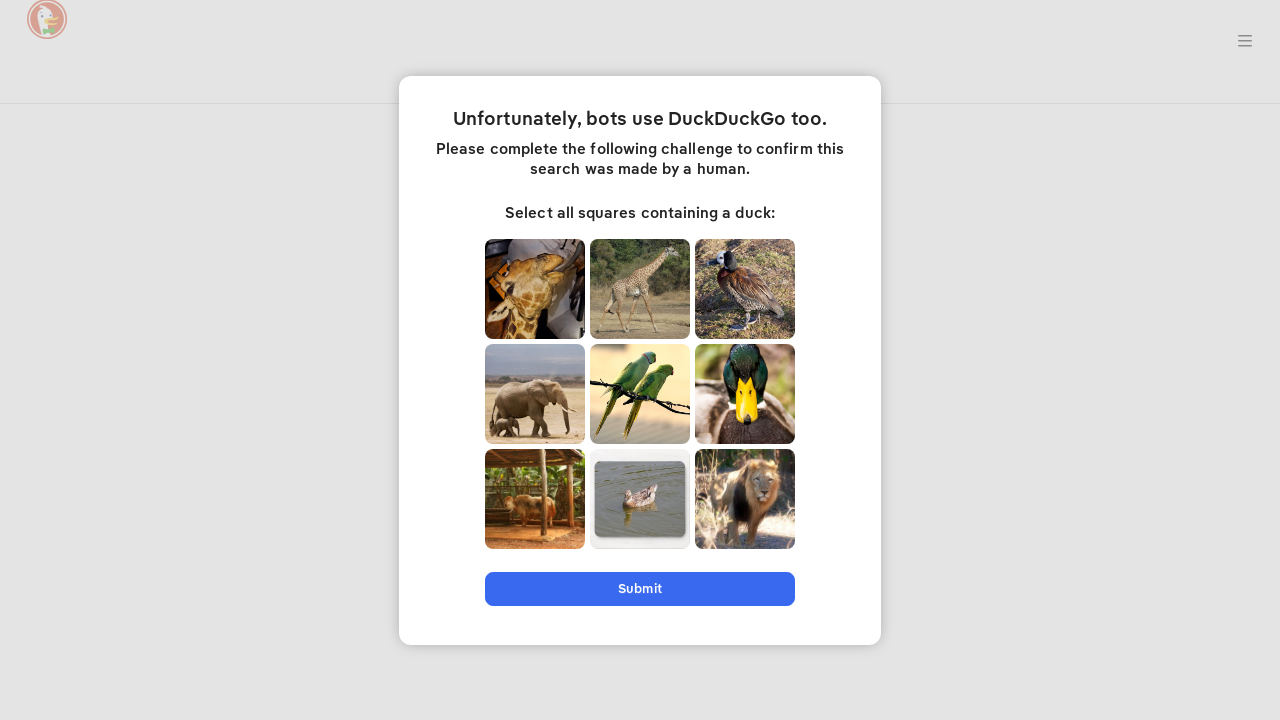

Password generator result loaded
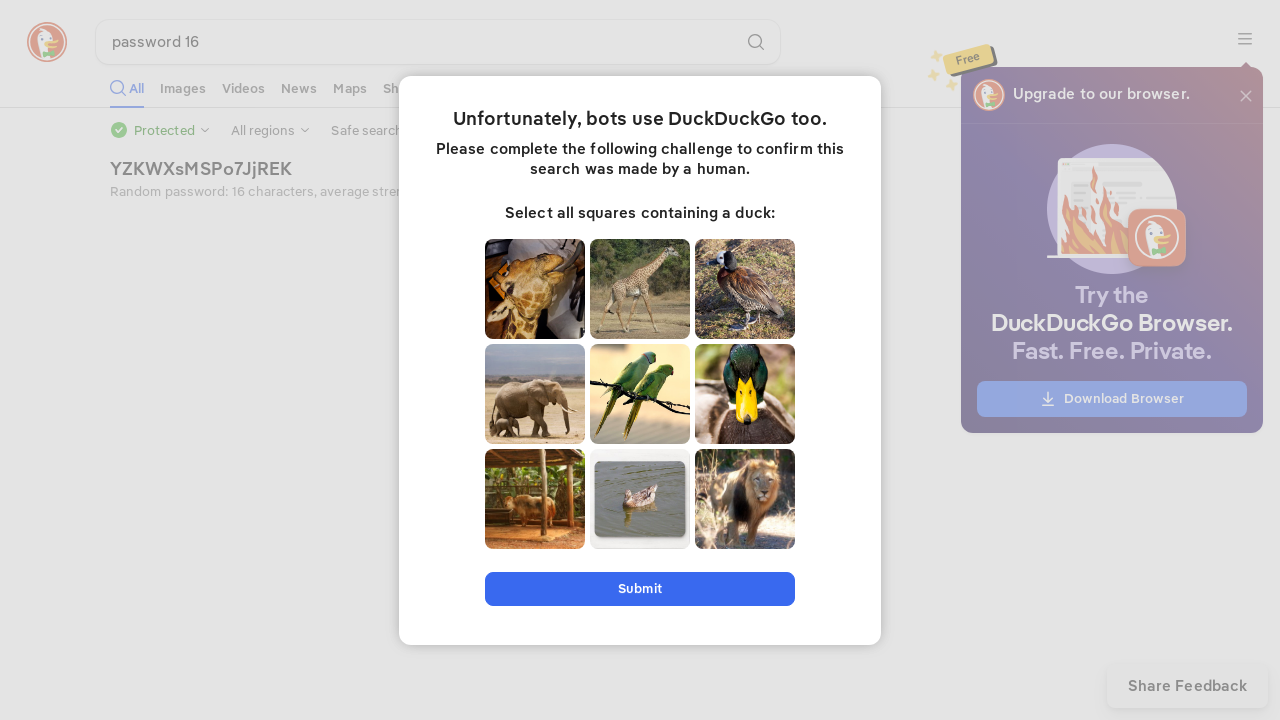

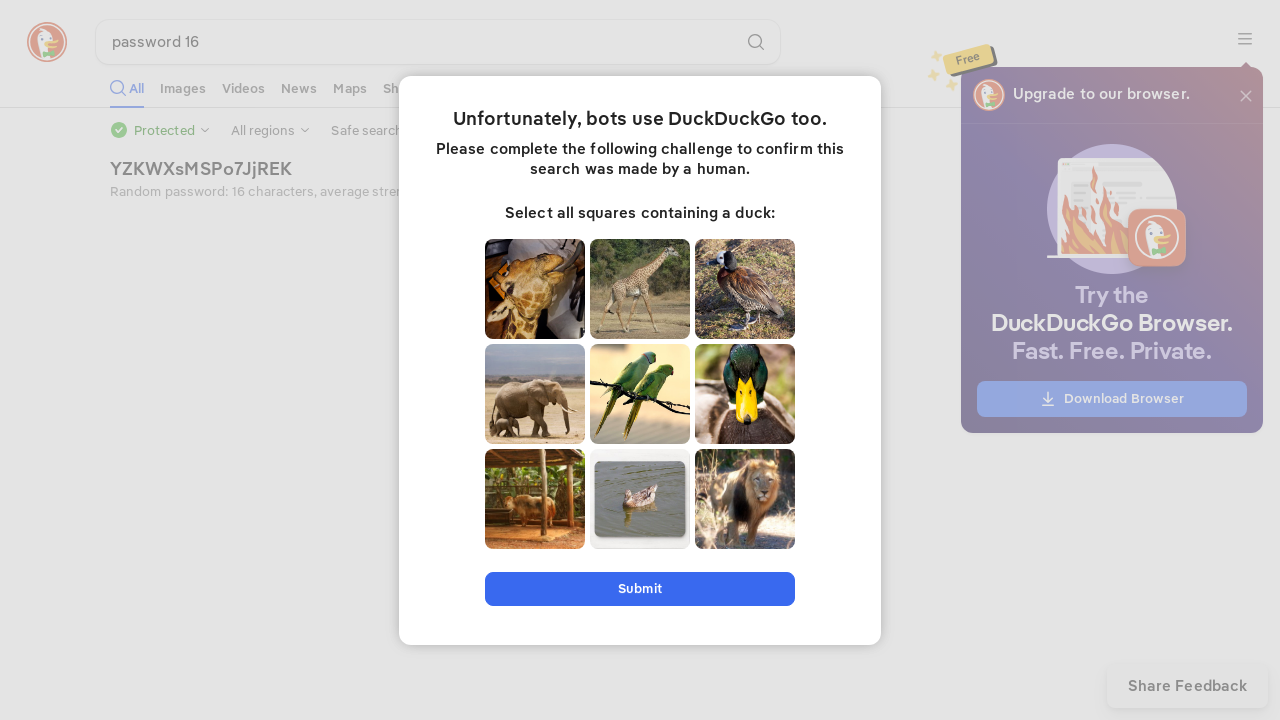